Tests the Catalog page listing by verifying there are 3 cats listed and the third cat's name

Starting URL: https://cs1632.appspot.com/

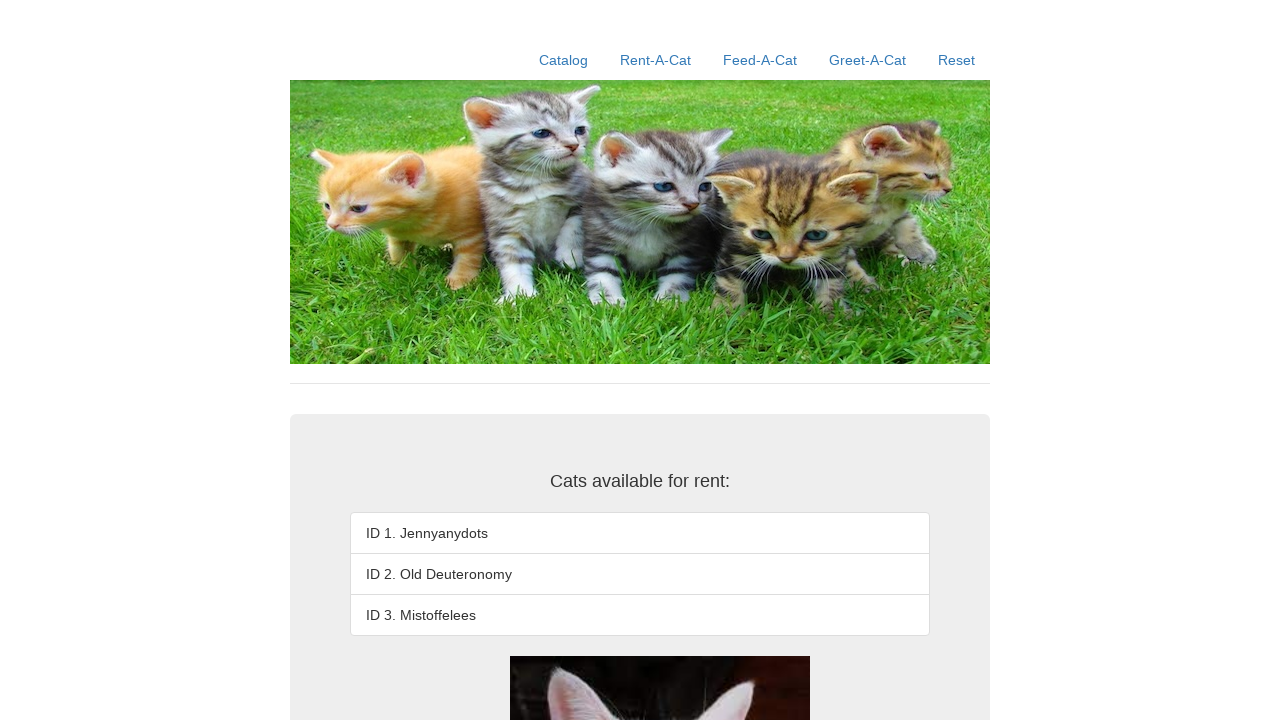

Set cookies to reset state (all cats set to false)
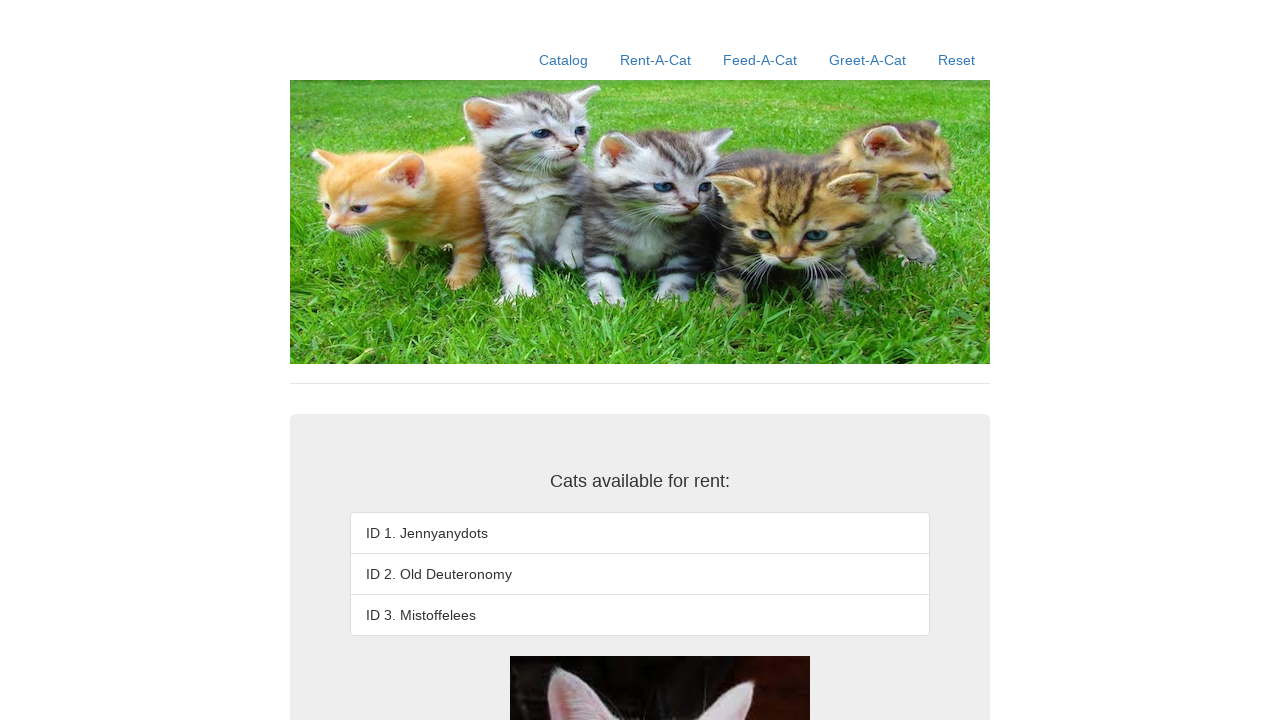

Clicked on Catalog link at (564, 60) on xpath=//a[contains(text(),'Catalog')]
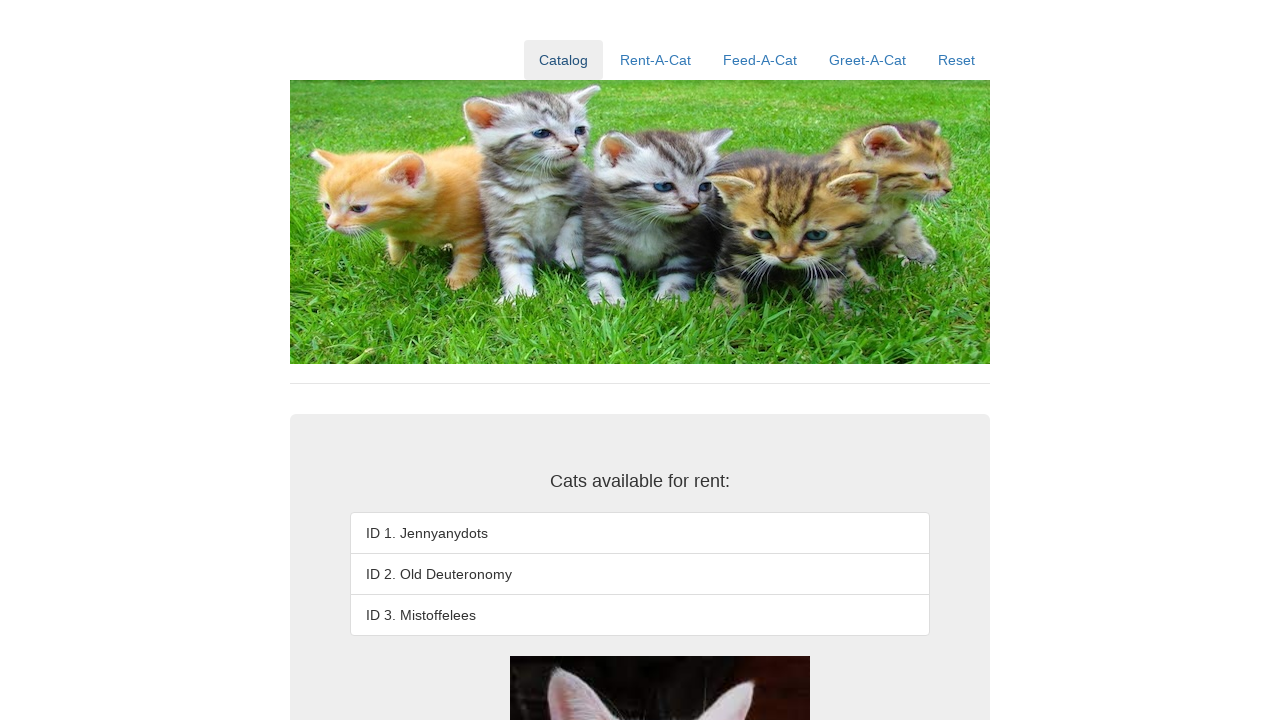

Verified catalog listing count: 3 cats found
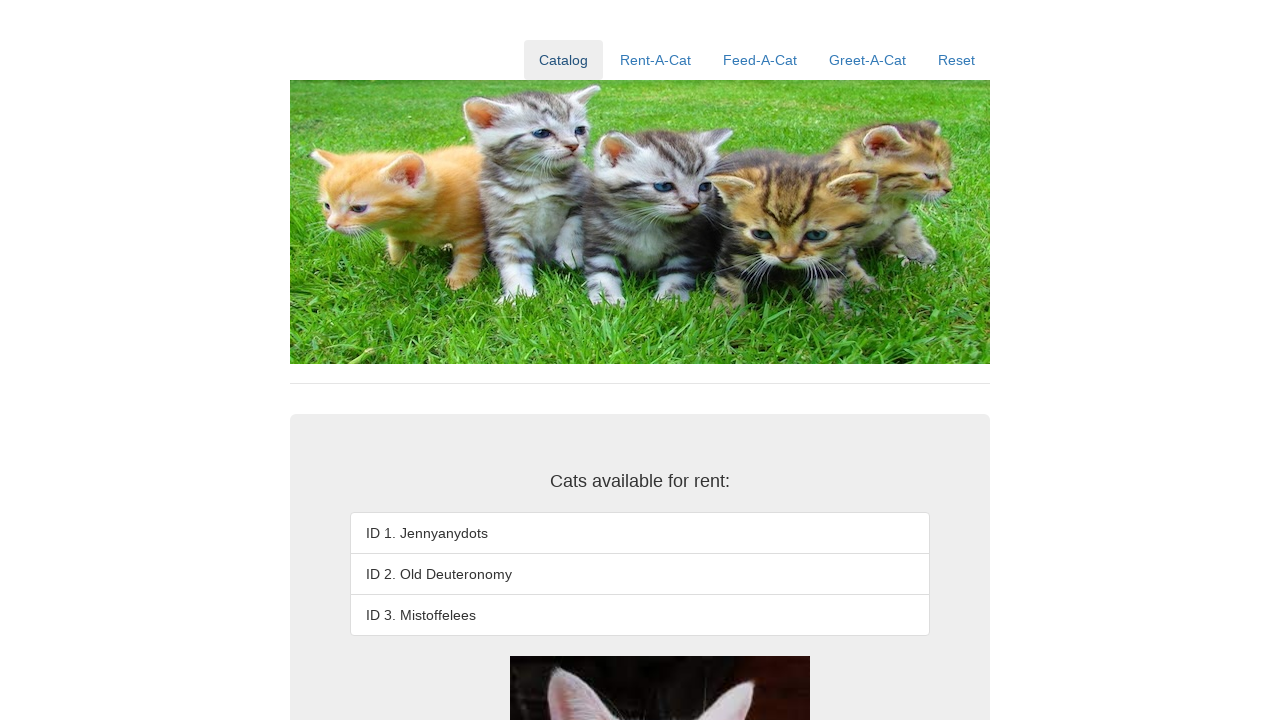

Retrieved third cat's name: ID 3. Mistoffelees
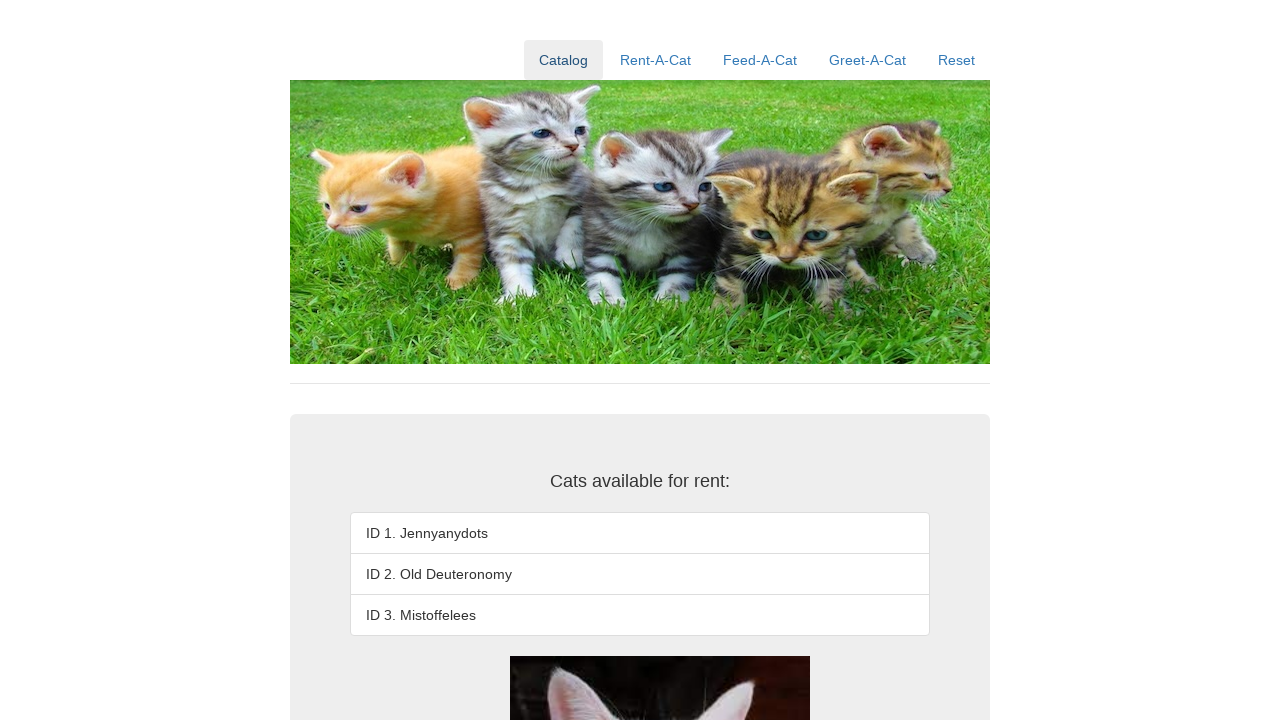

Verified third cat's name is 'ID 3. Mistoffelees'
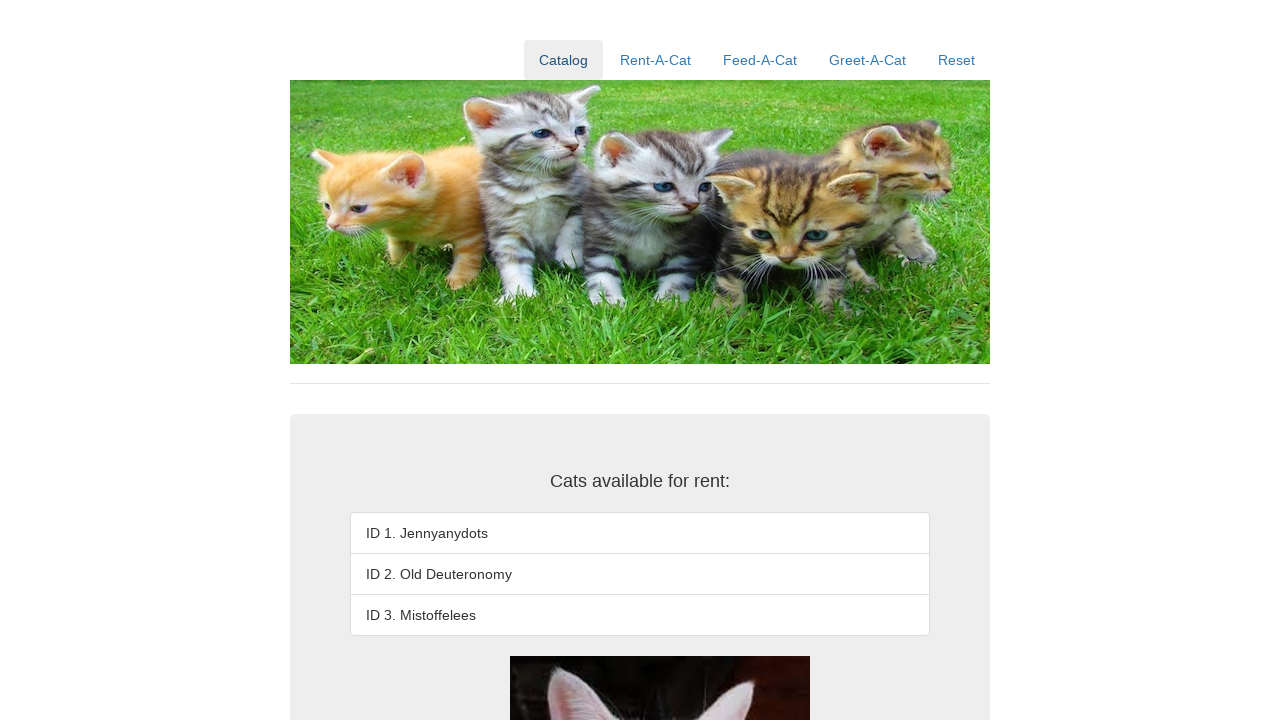

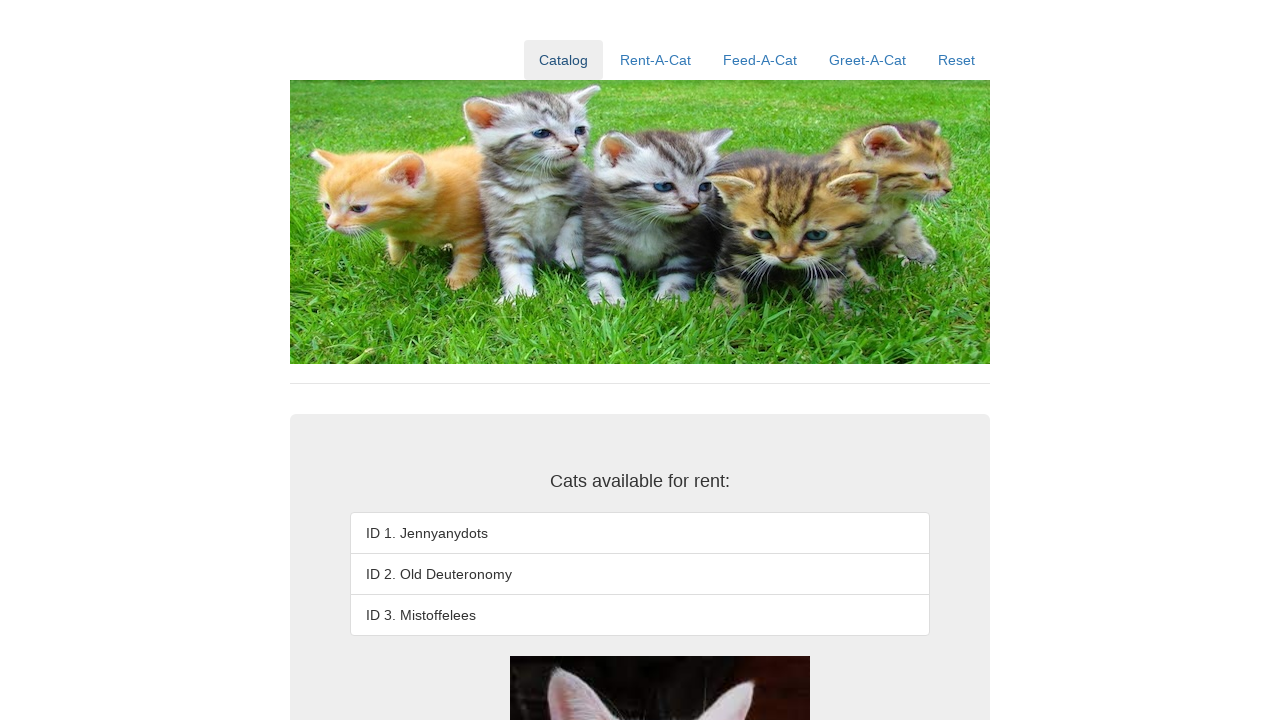